Navigates to GitHub homepage and verifies the page loads by checking that the title is present

Starting URL: https://github.com

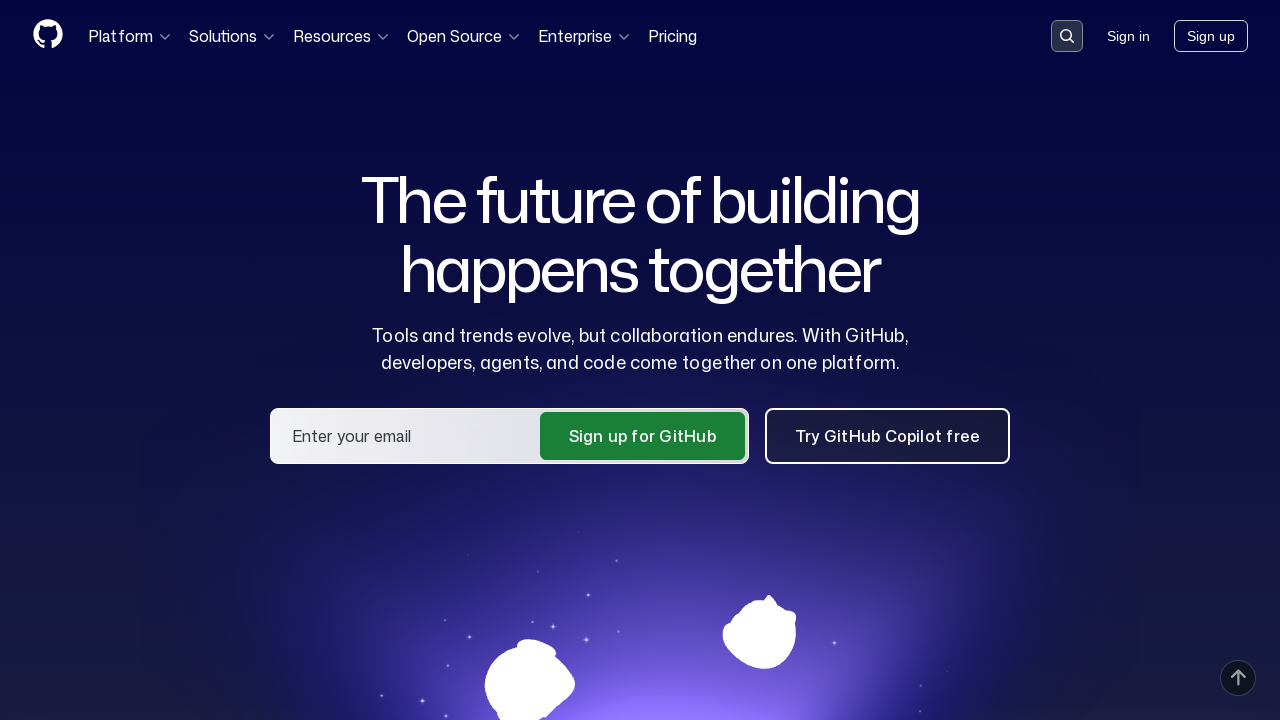

Navigated to GitHub homepage
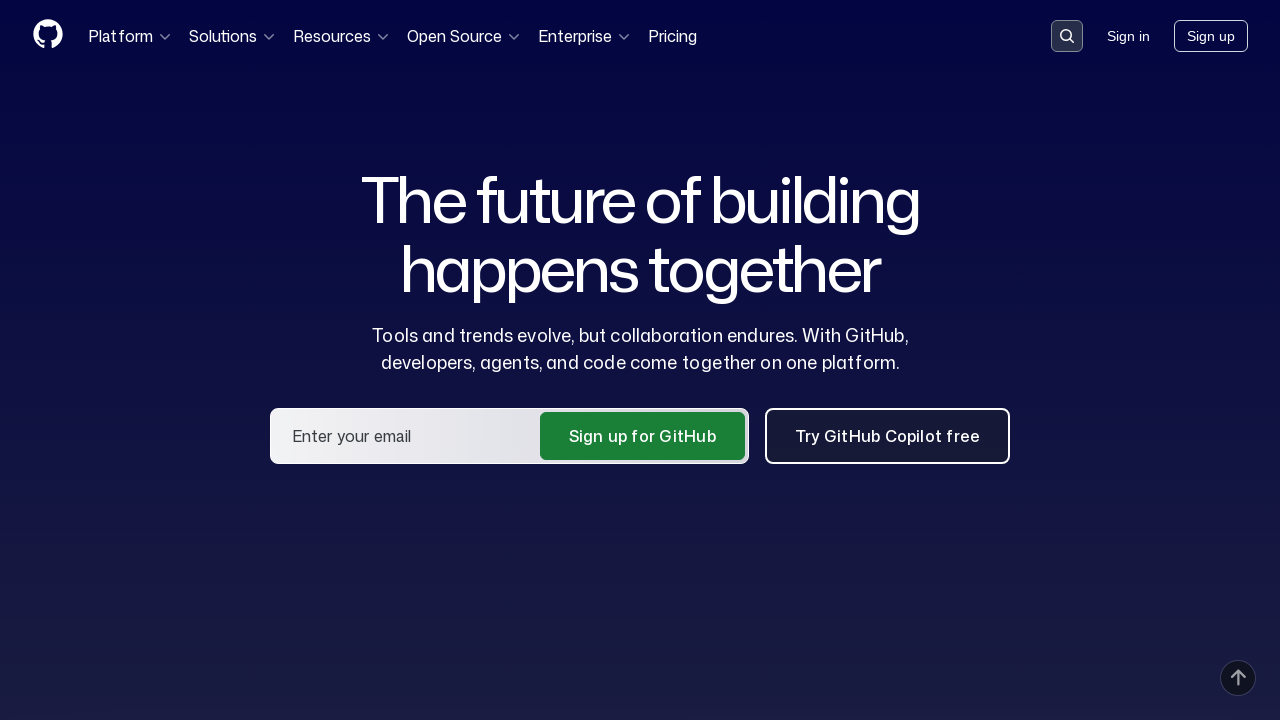

Waited for page DOM content to load
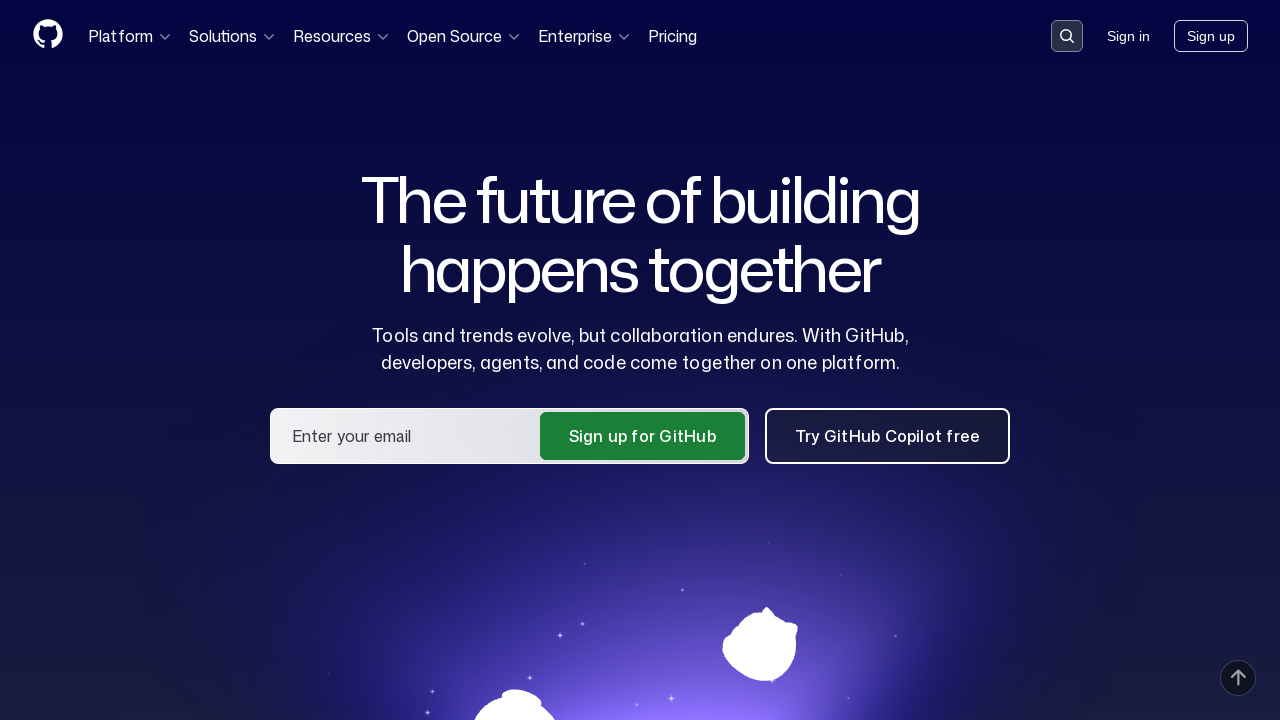

Verified page title contains 'GitHub'
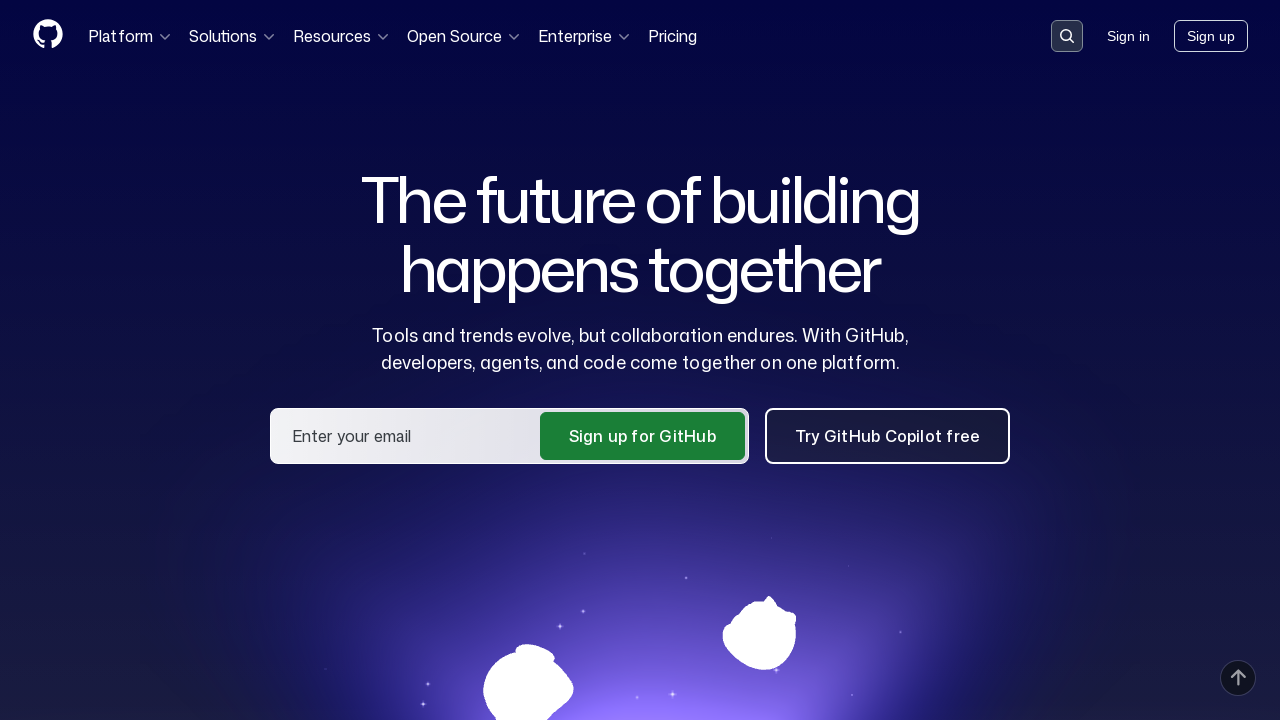

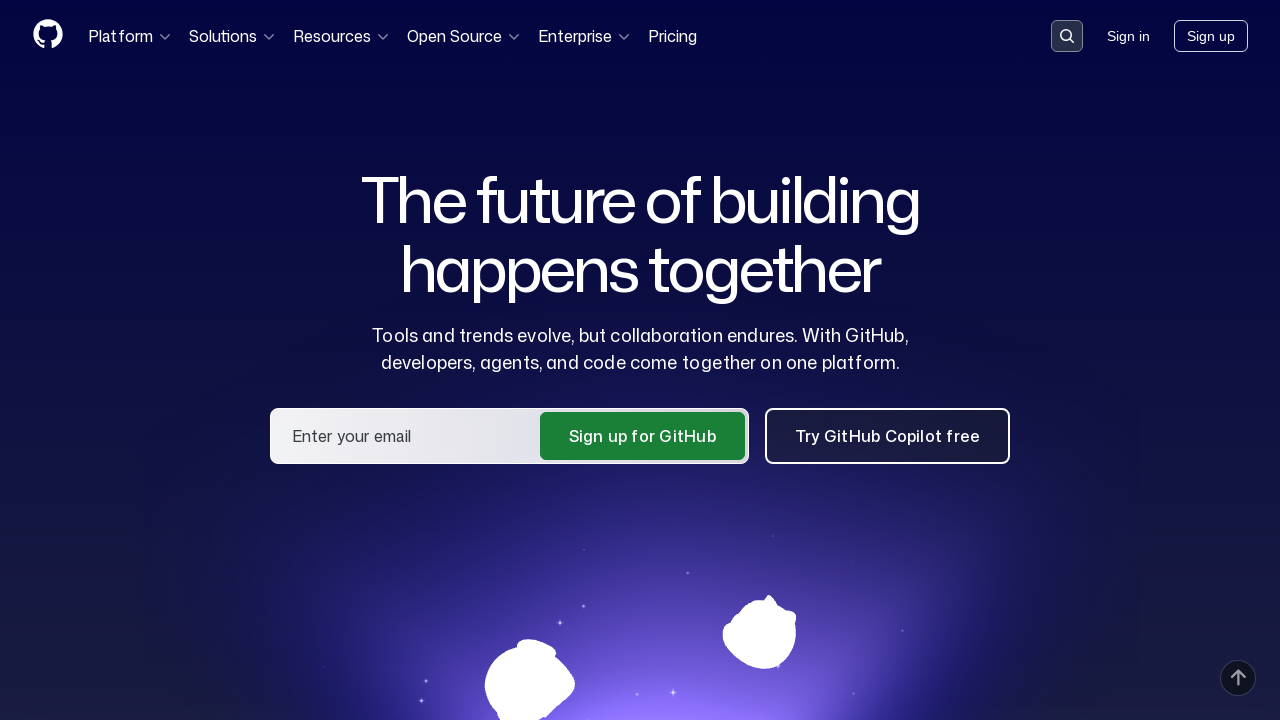